Tests that email with space is not valid when submitting the fan registration form

Starting URL: https://davi-vert.vercel.app/index.html

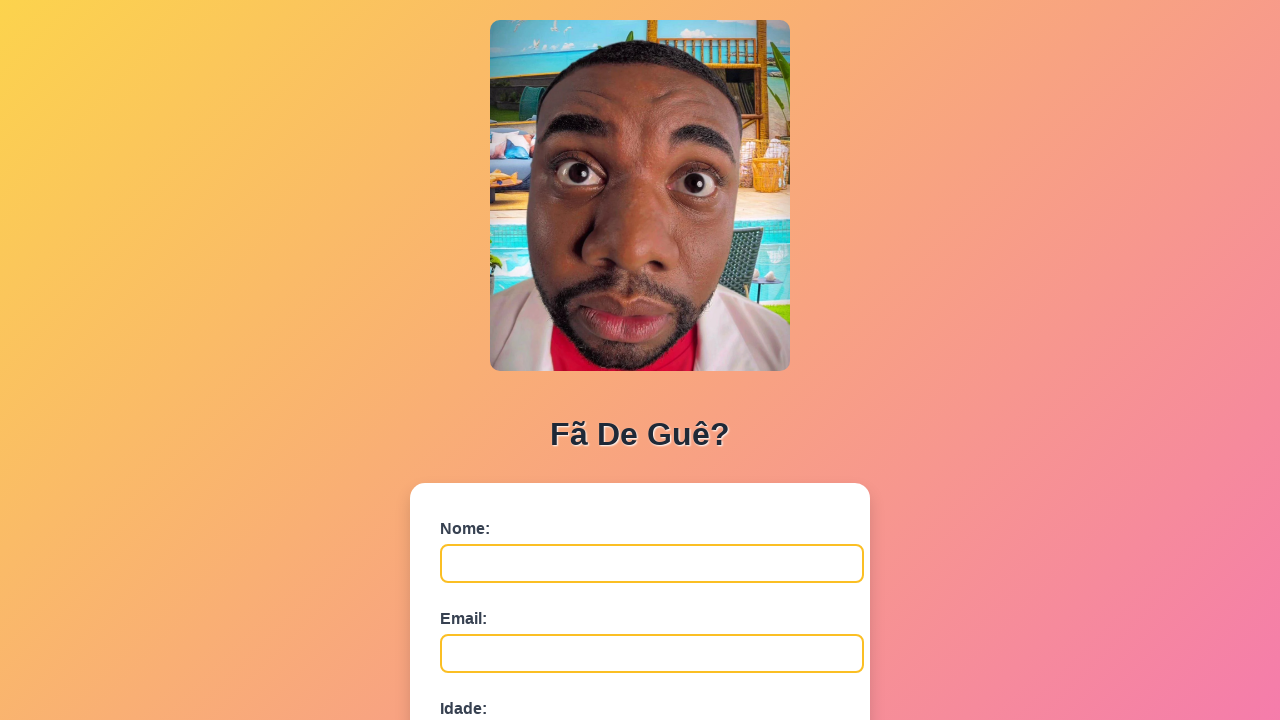

Filled name field with 'EmailEspaco' on #nome
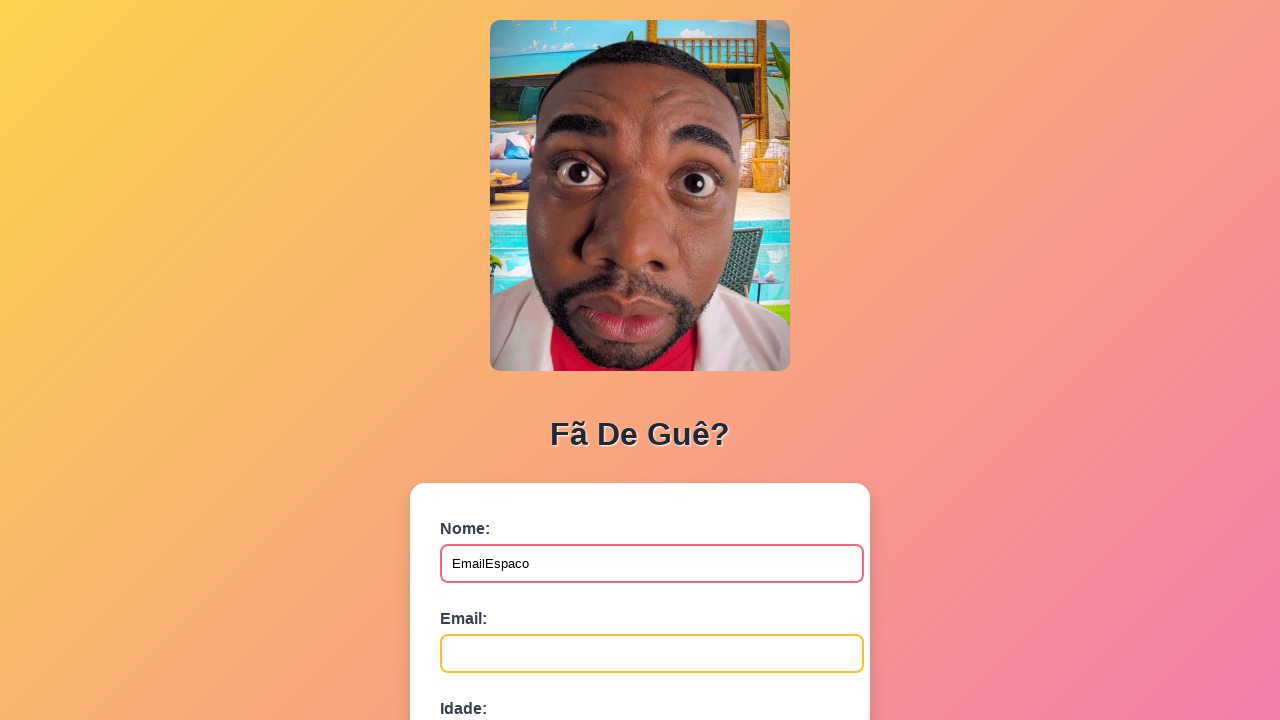

Filled email field with 'email @exemplo.com' (contains space) on #email
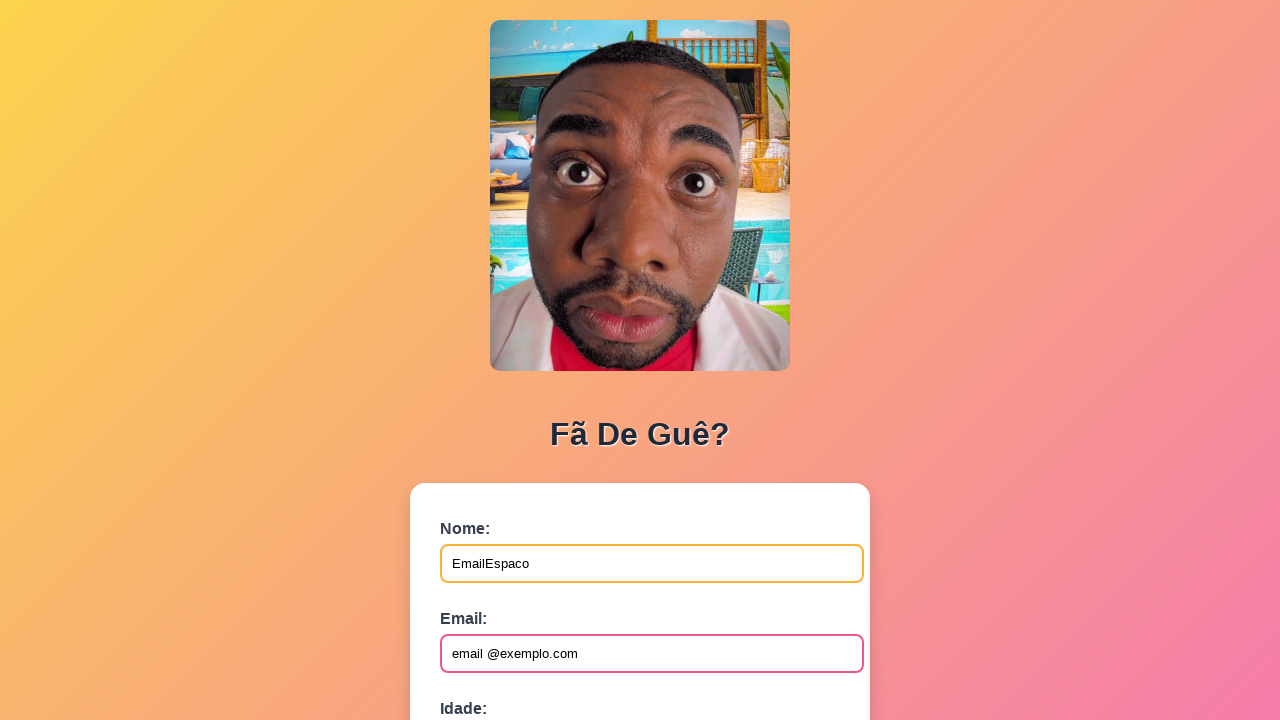

Filled age field with '30' on #idade
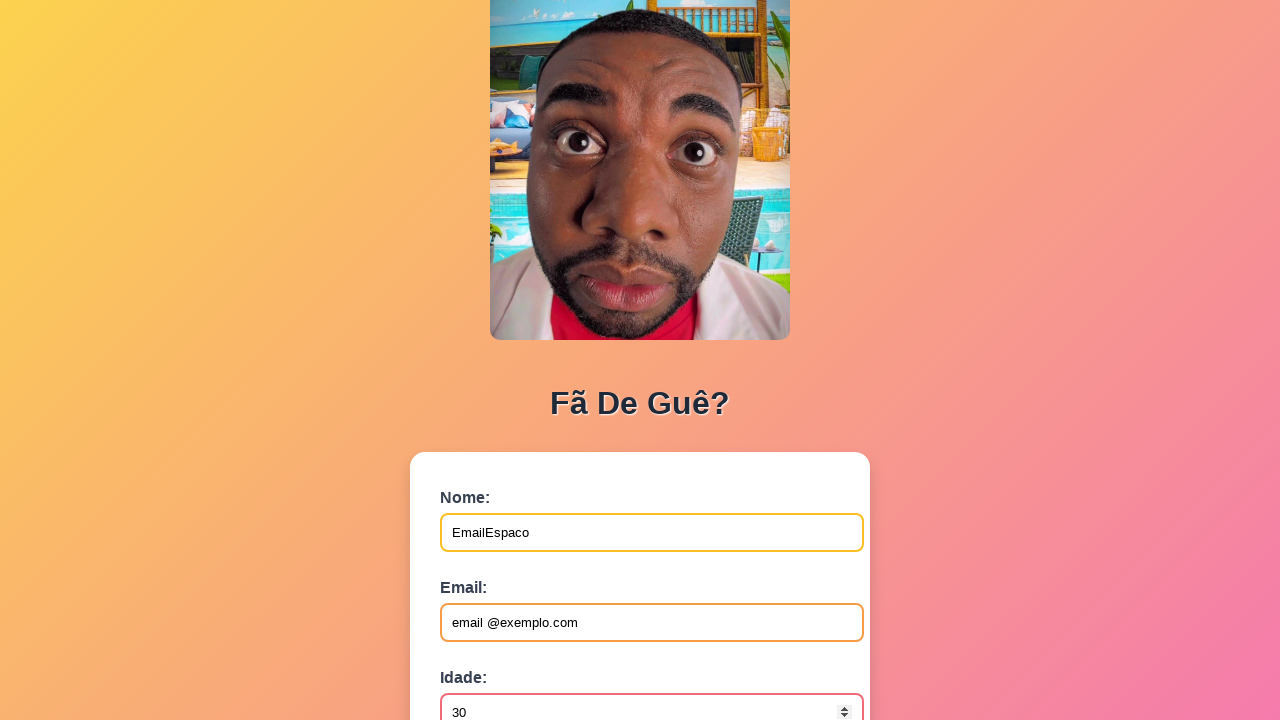

Clicked submit button to submit fan registration form at (490, 569) on button[type='submit']
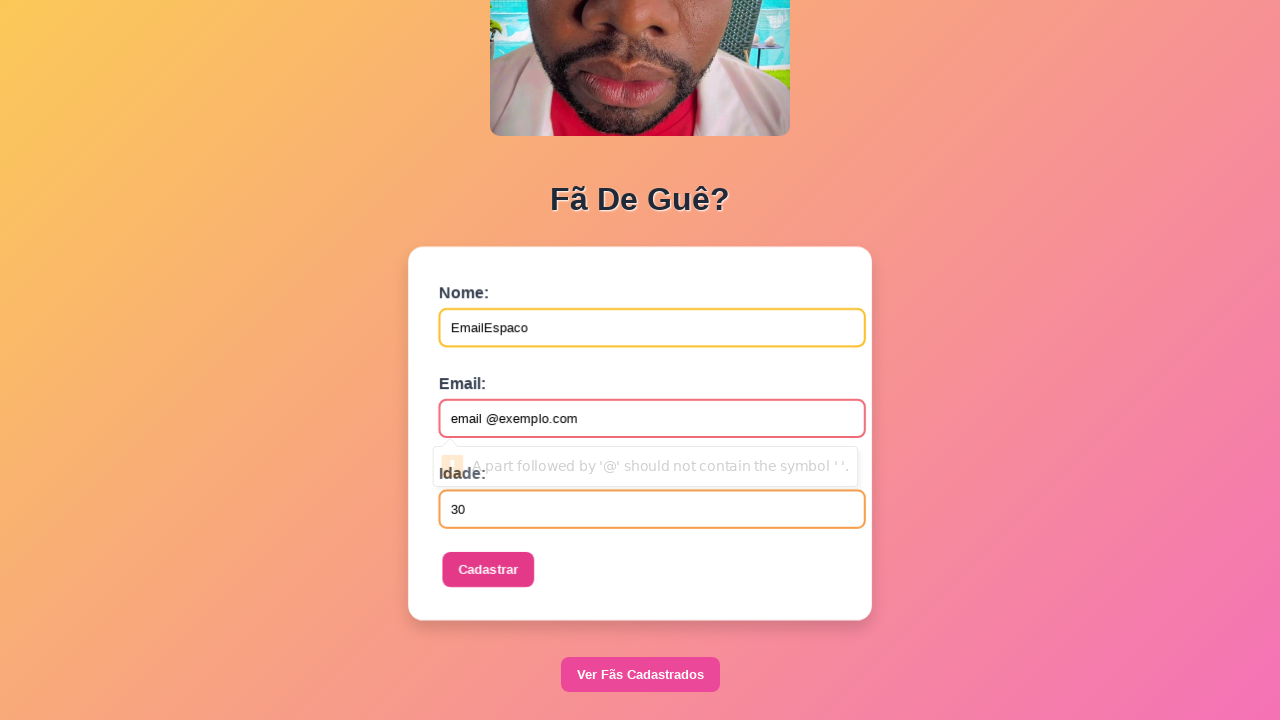

Waited 500ms for form validation processing
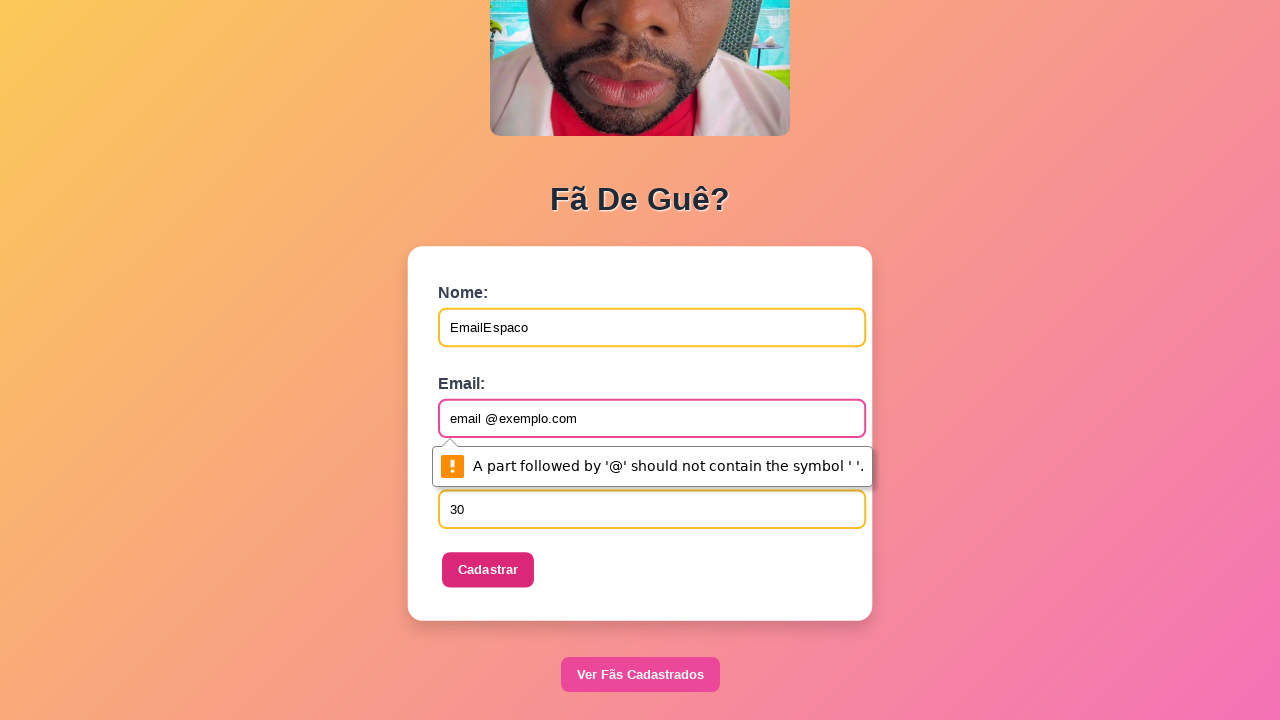

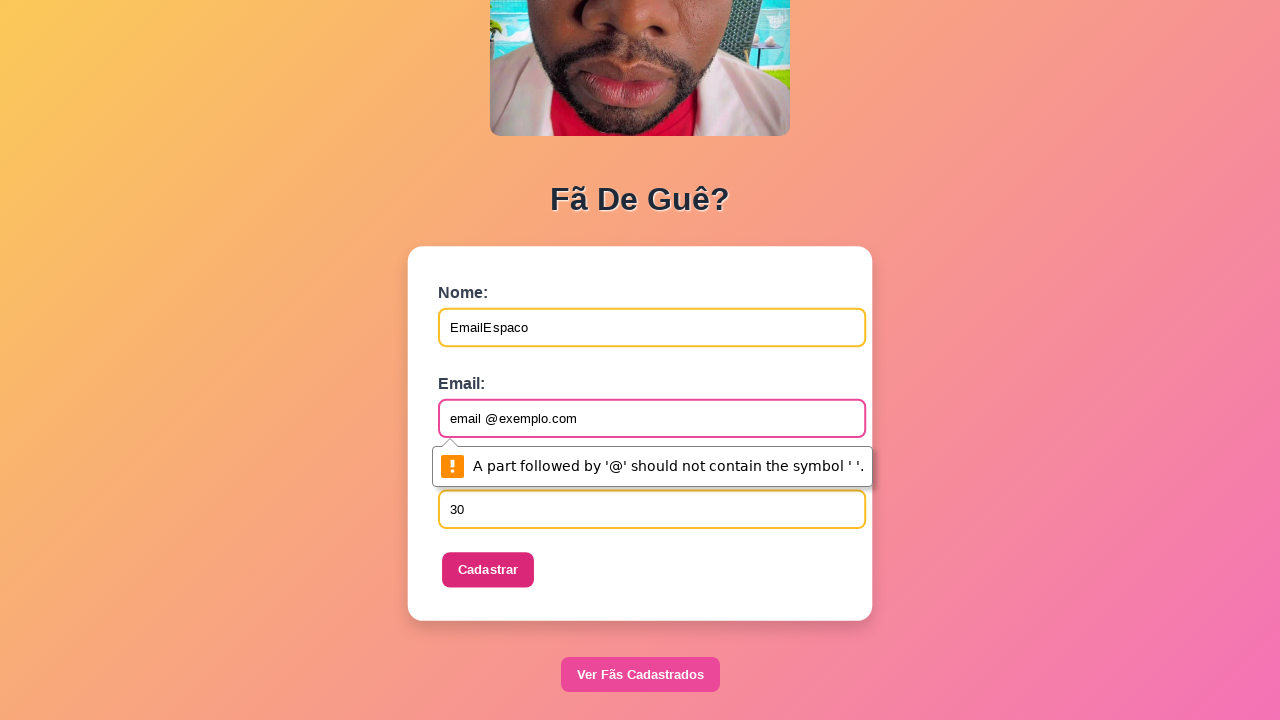